Tests the checkout process for a single product, verifying that the total price calculation including tax is correct

Starting URL: https://www.saucedemo.com/

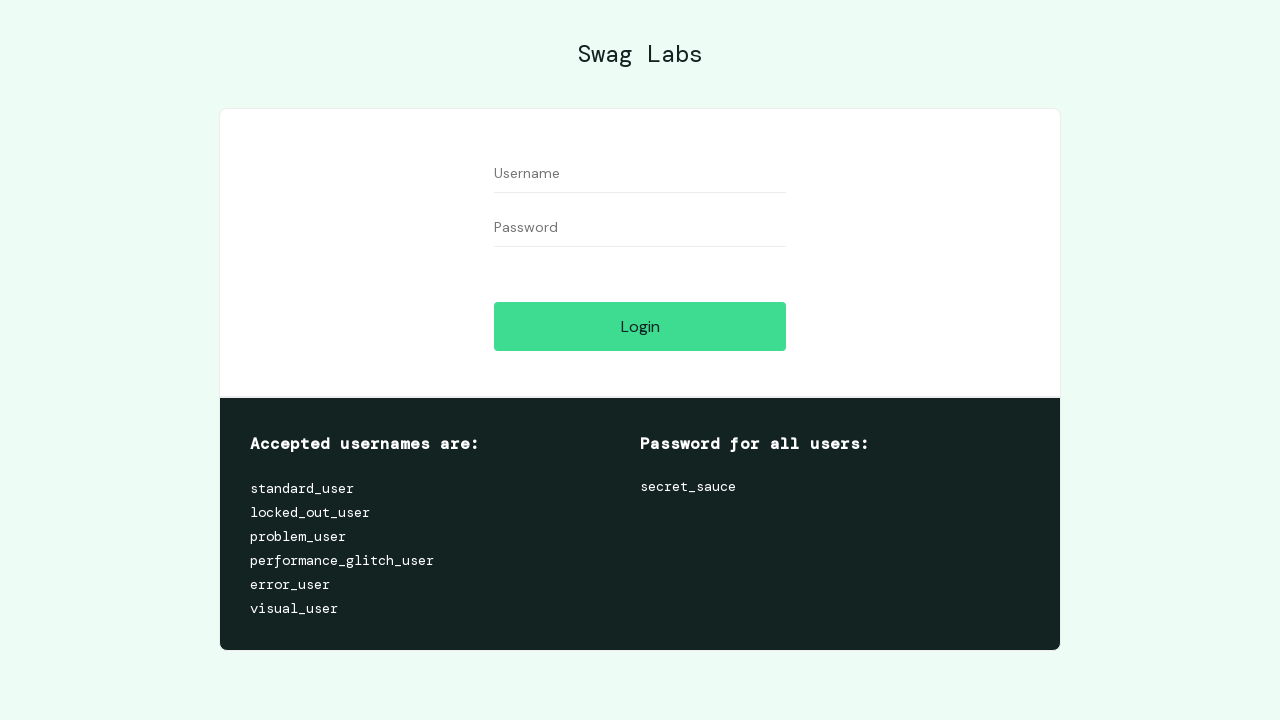

Filled username field with 'standard_user' on #user-name
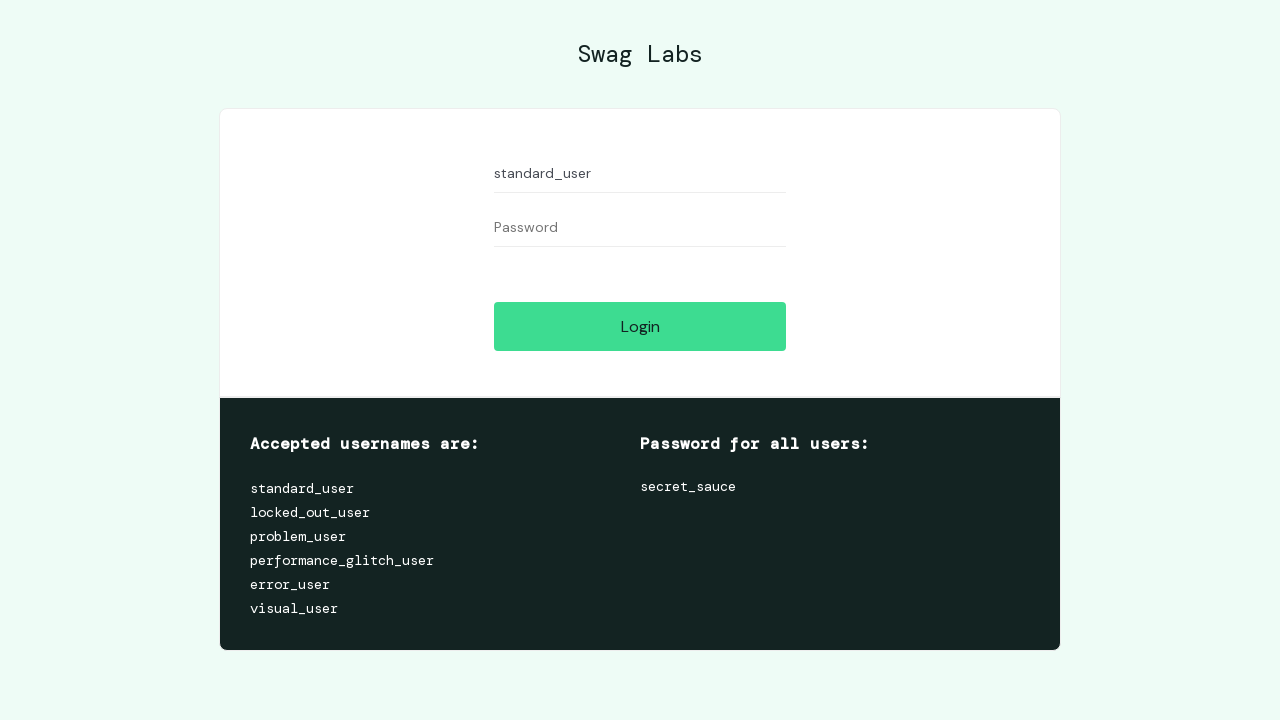

Filled password field with 'secret_sauce' on #password
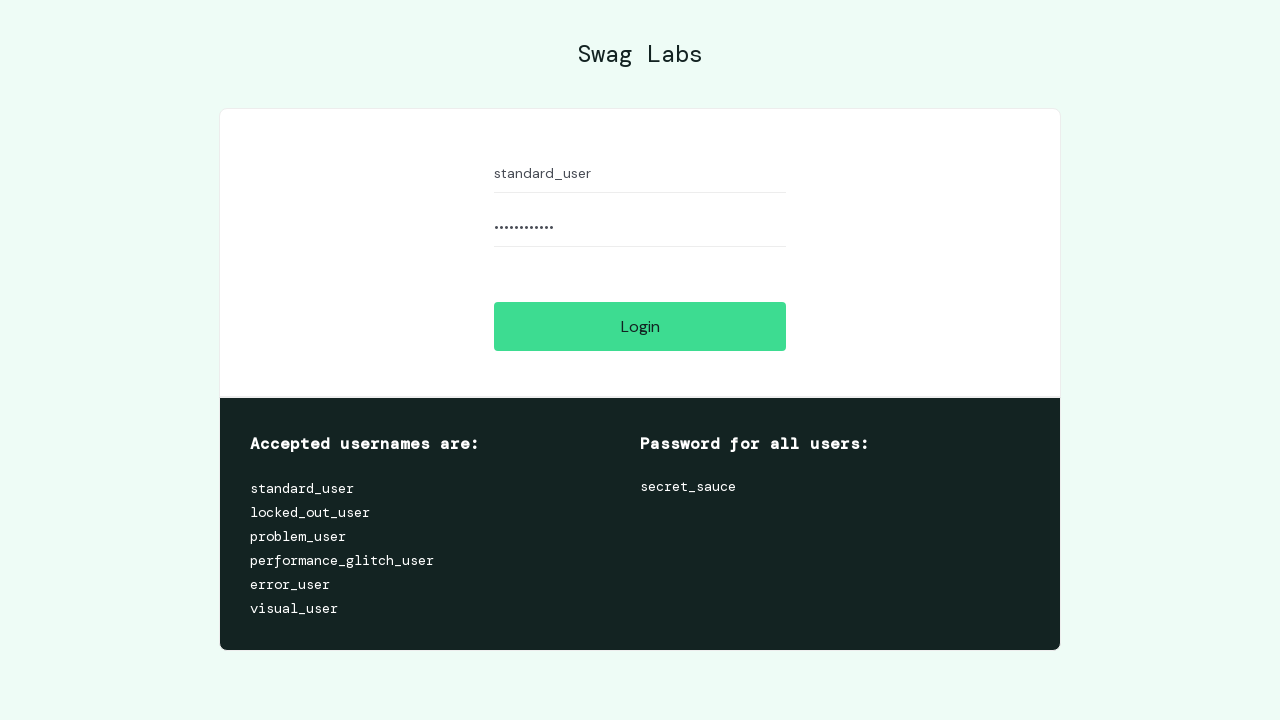

Clicked login button at (640, 326) on #login-button
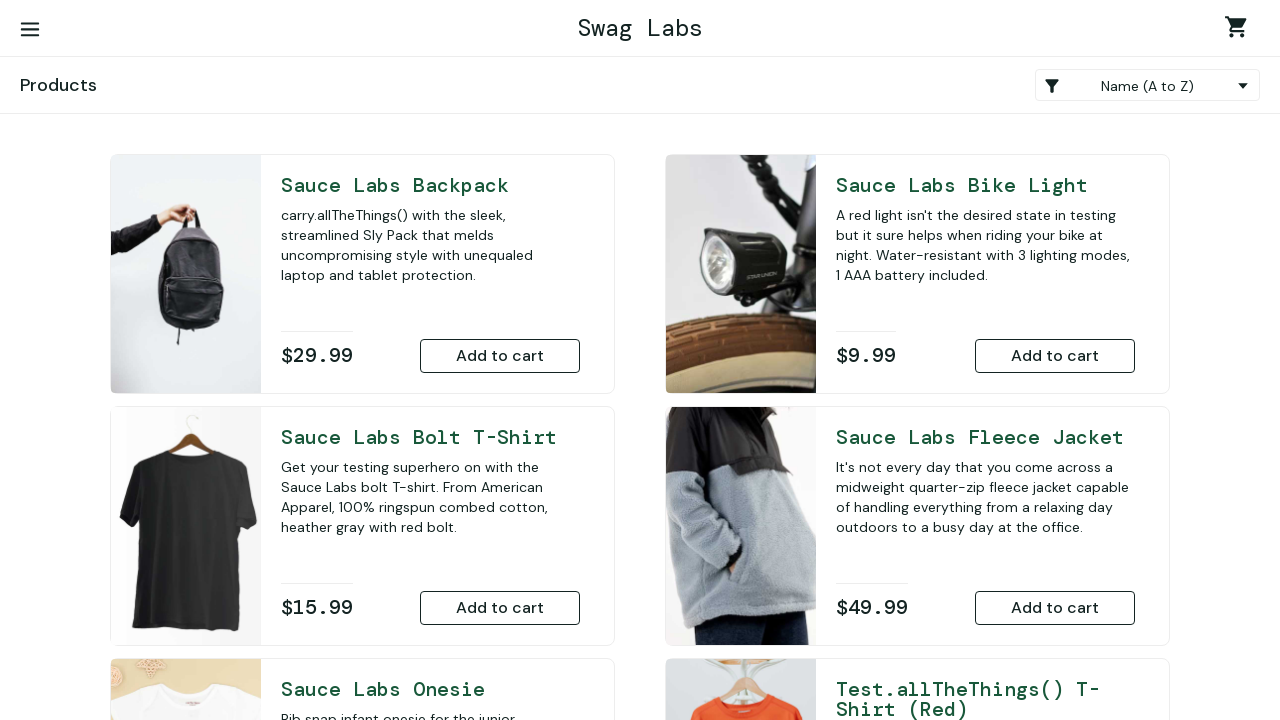

Added Sauce Labs Backpack to cart at (500, 356) on #add-to-cart-sauce-labs-backpack
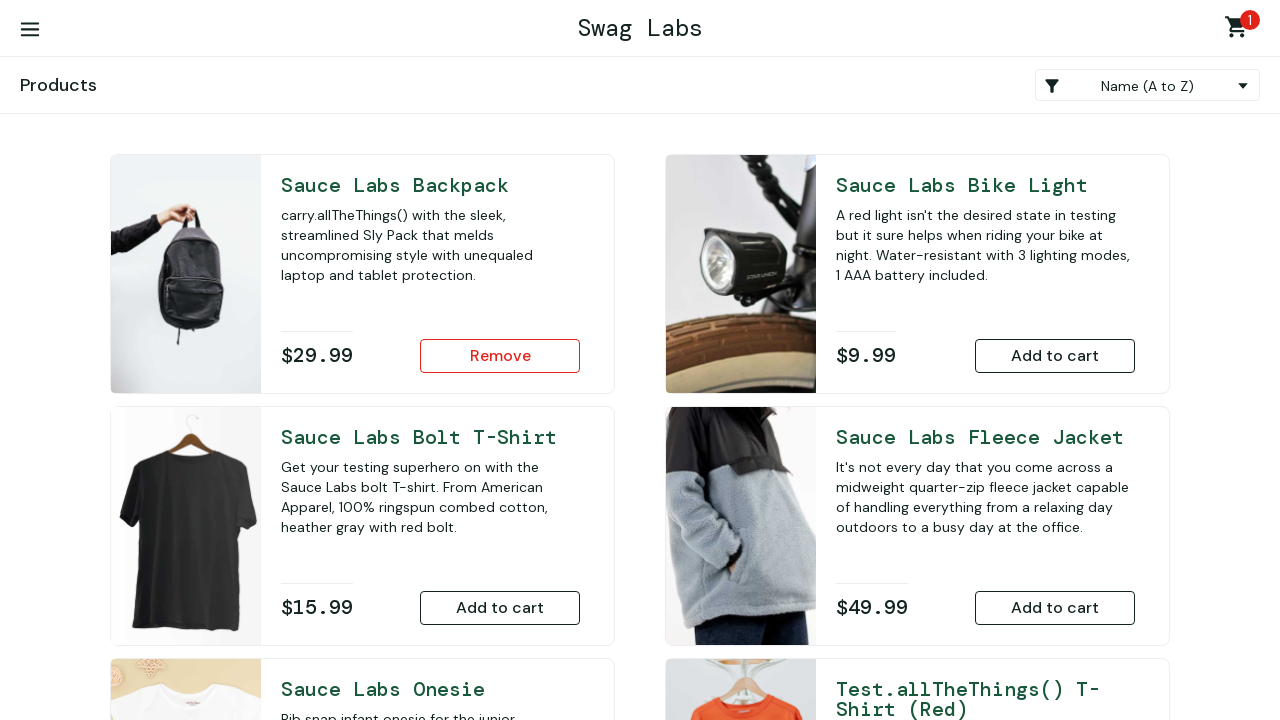

Navigated to shopping cart at (1240, 30) on a.shopping_cart_link
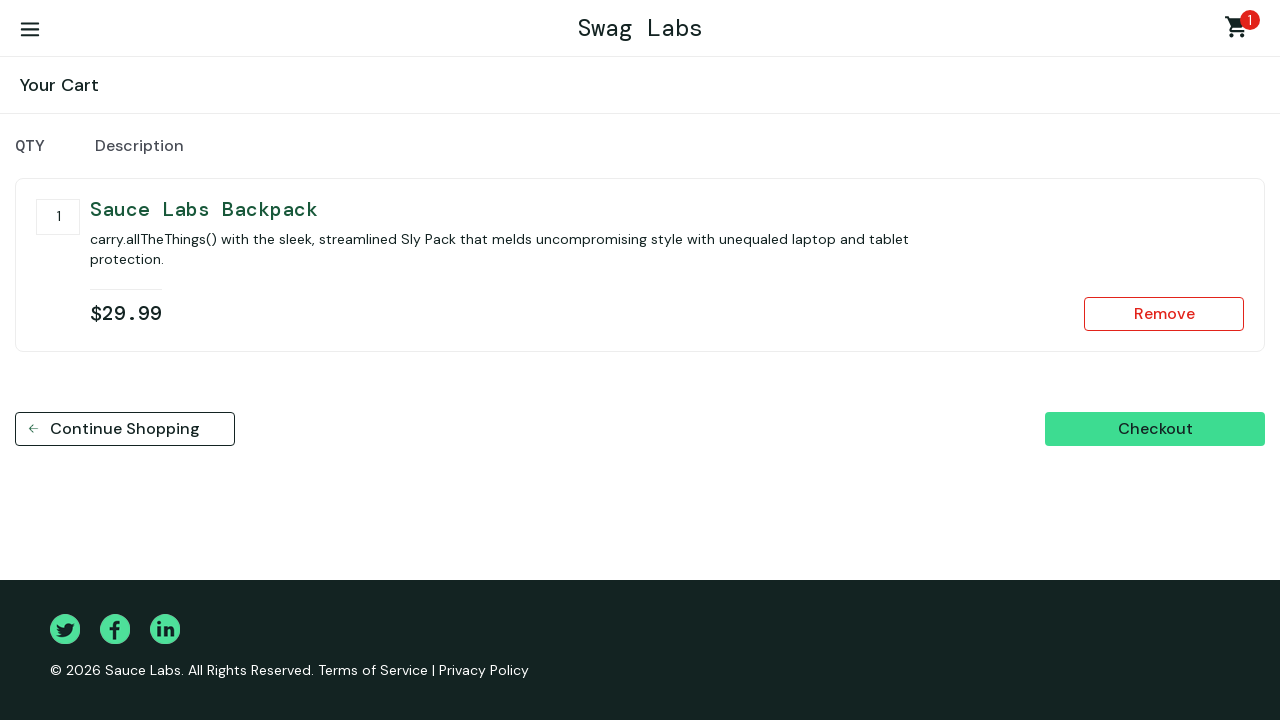

Clicked checkout button at (1155, 429) on #checkout
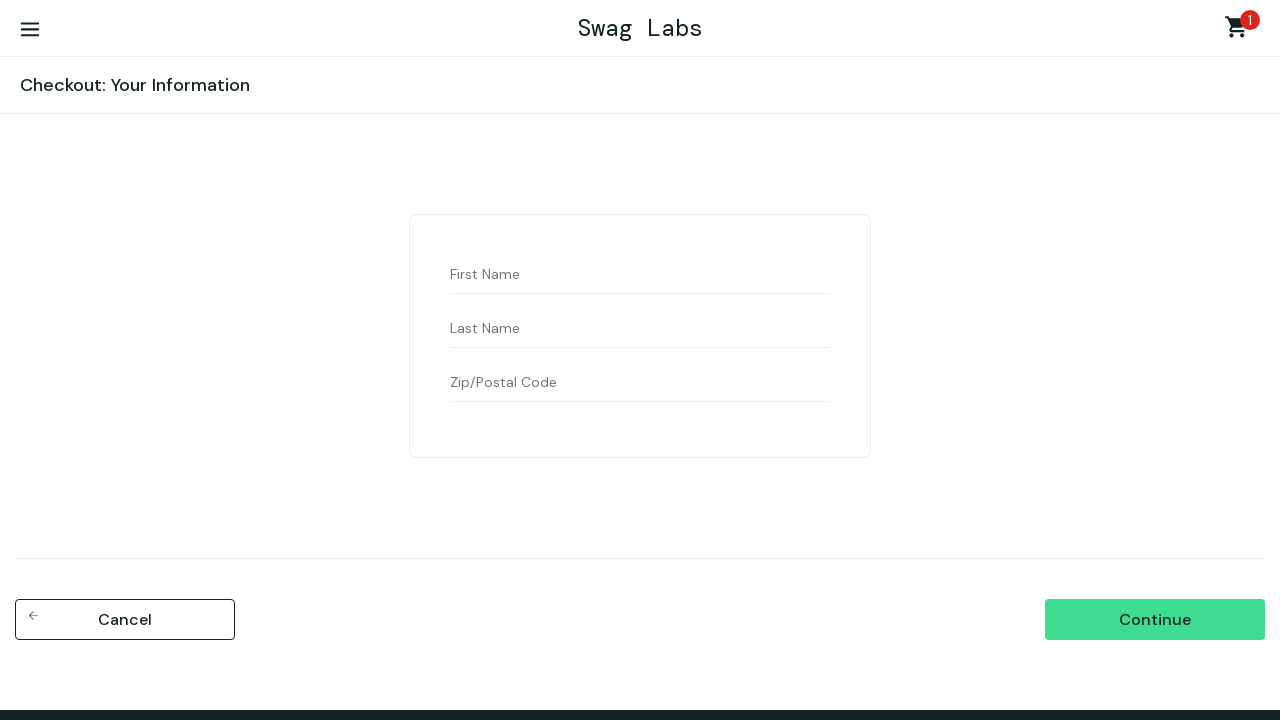

Filled first name field with 'John' on #first-name
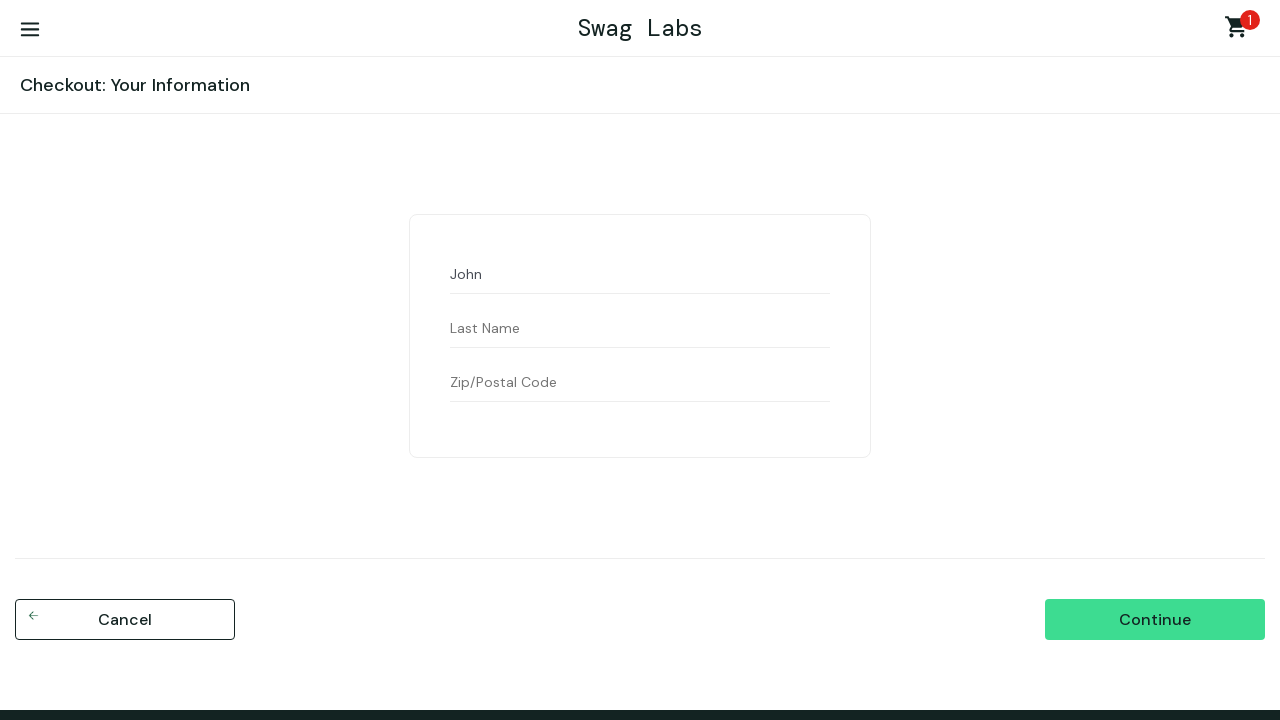

Filled last name field with 'Doe' on #last-name
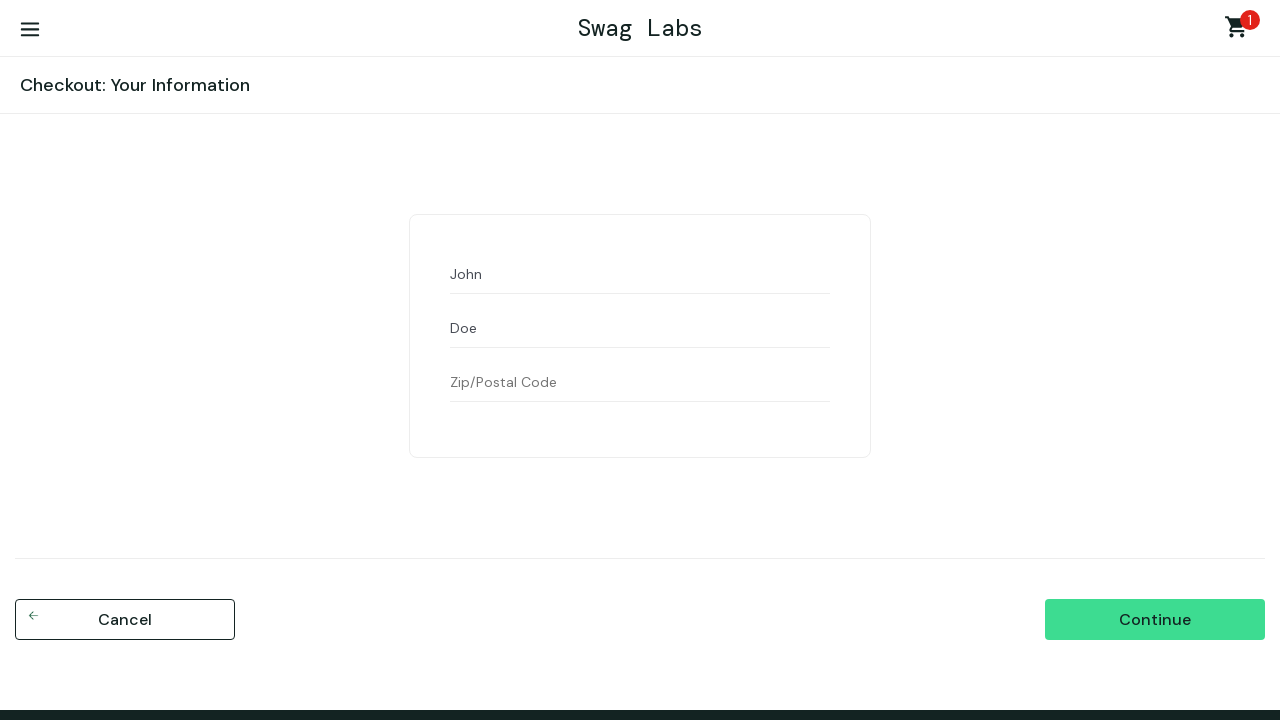

Filled postal code field with '12345' on #postal-code
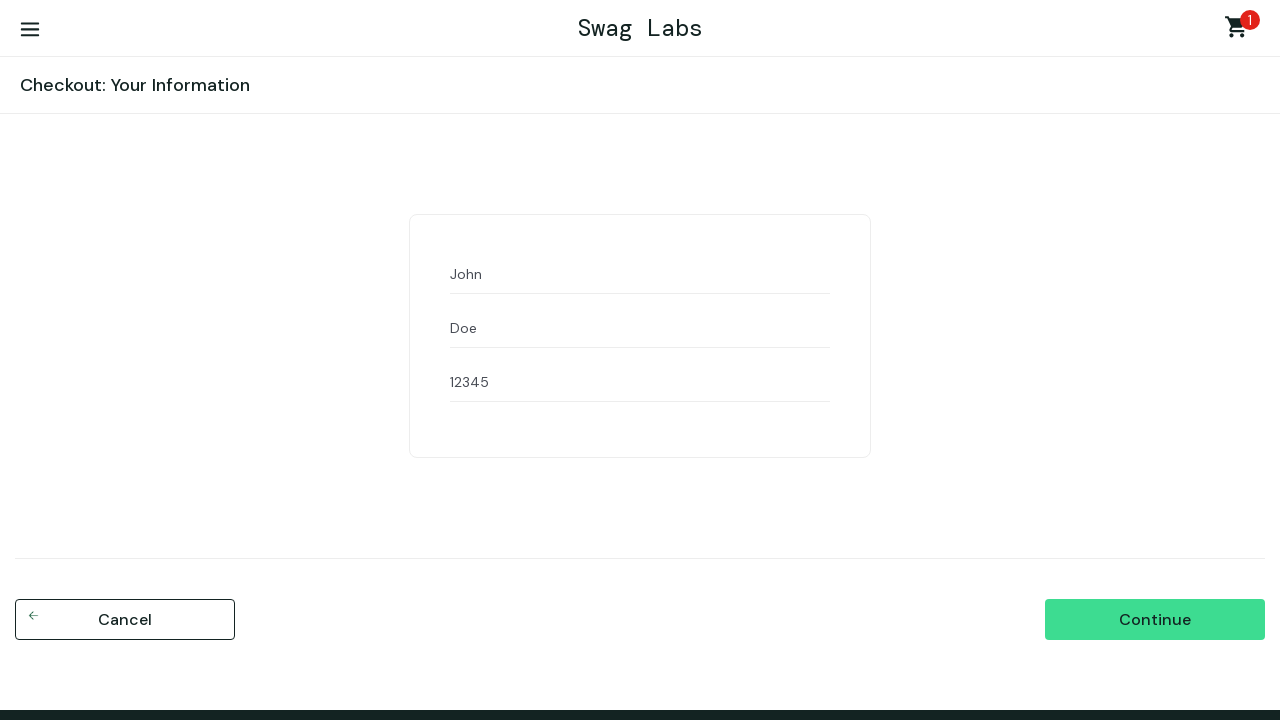

Clicked continue button at (1155, 620) on #continue
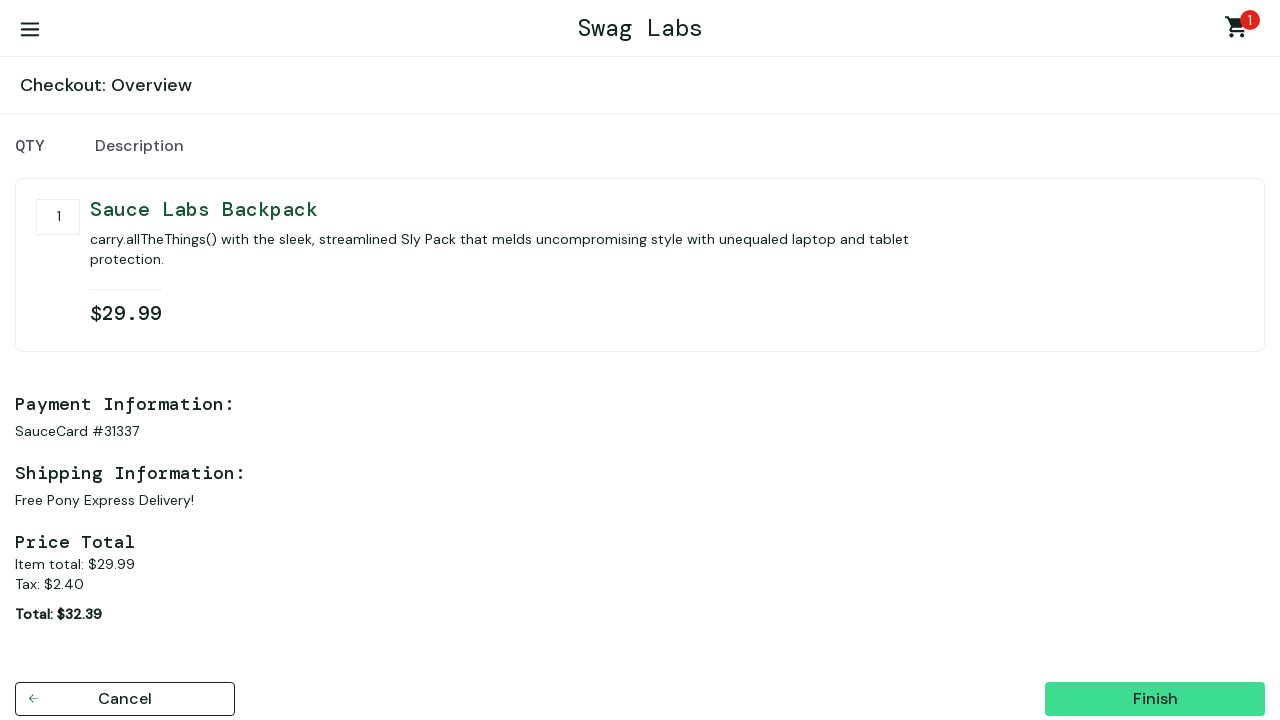

Retrieved item subtotal text
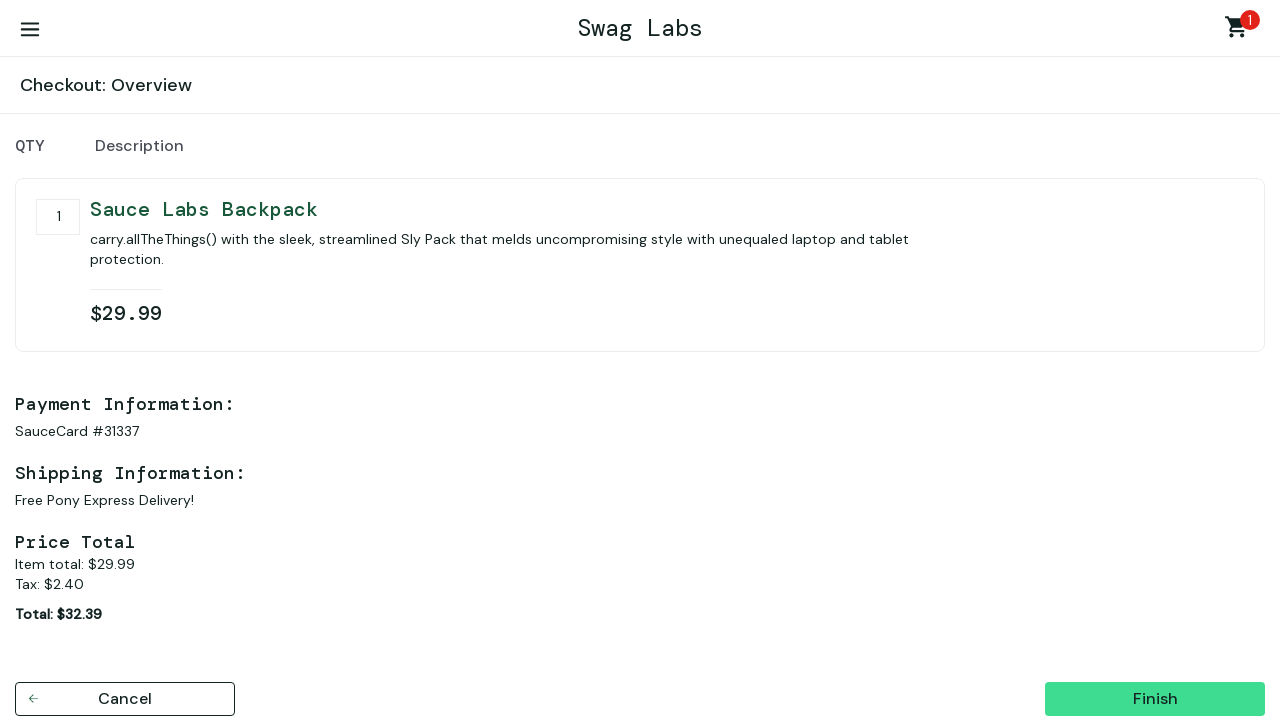

Parsed item total: $29.99
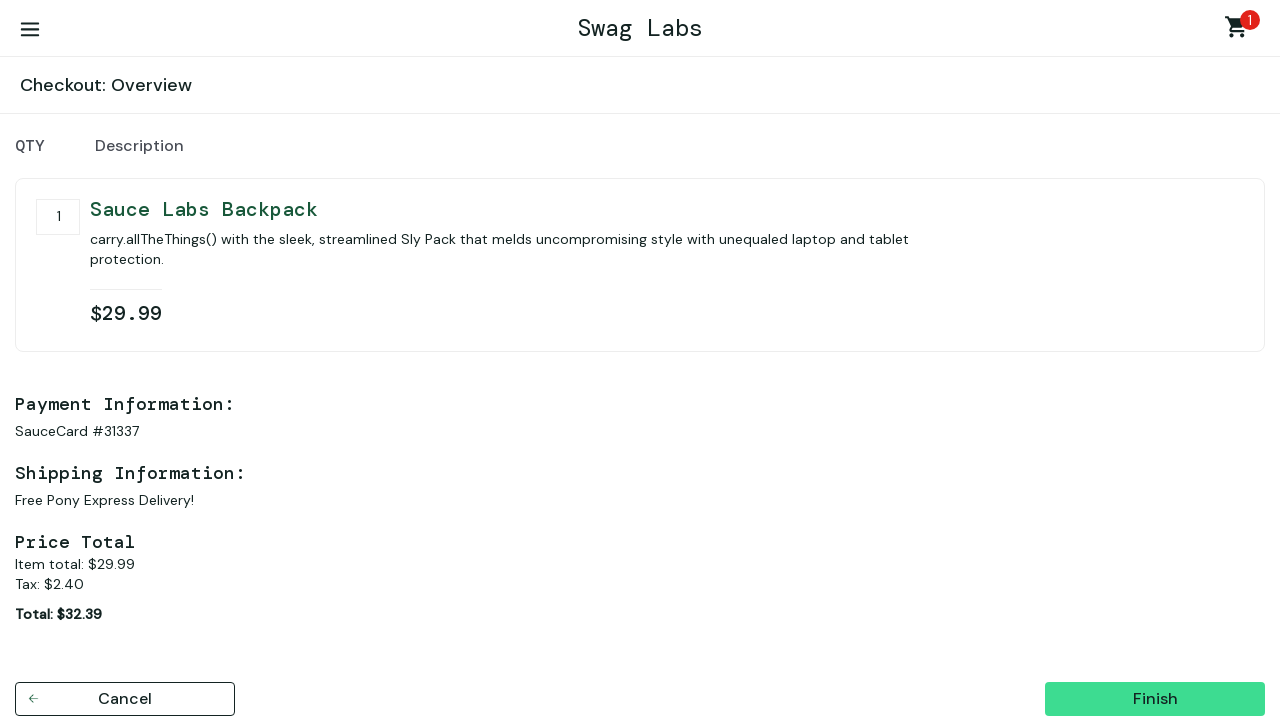

Retrieved tax text
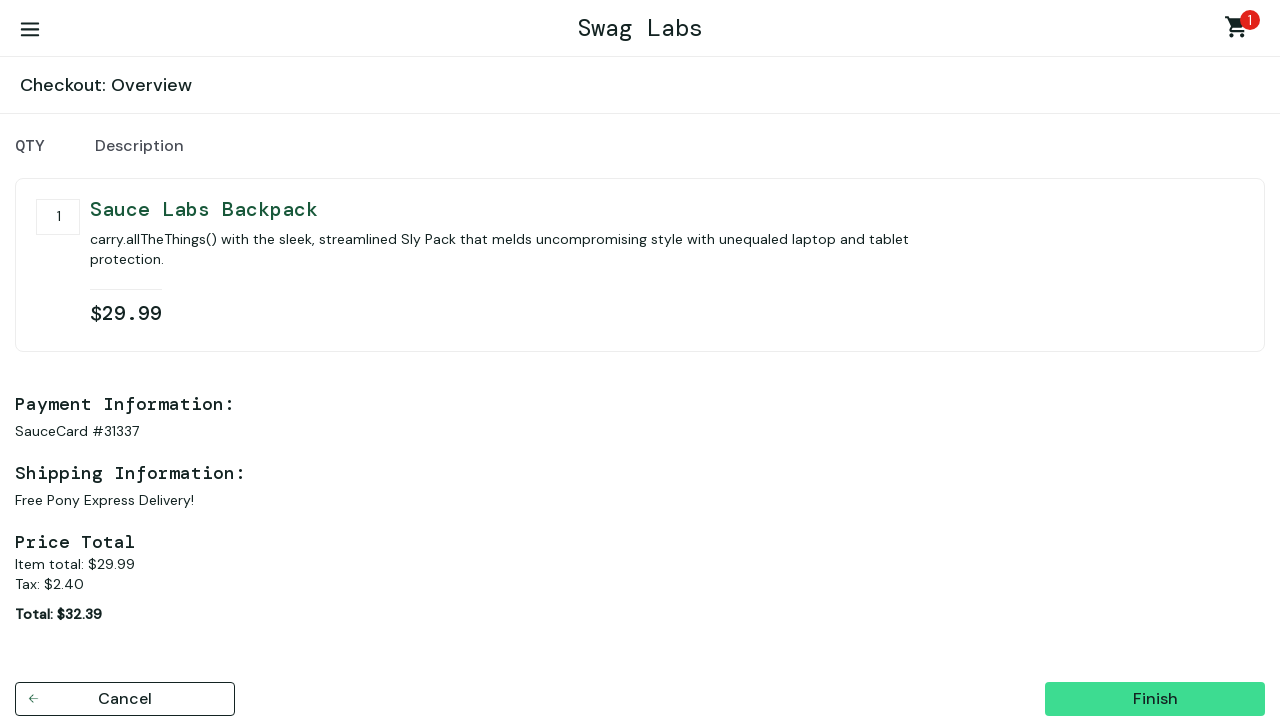

Parsed tax amount: $2.4
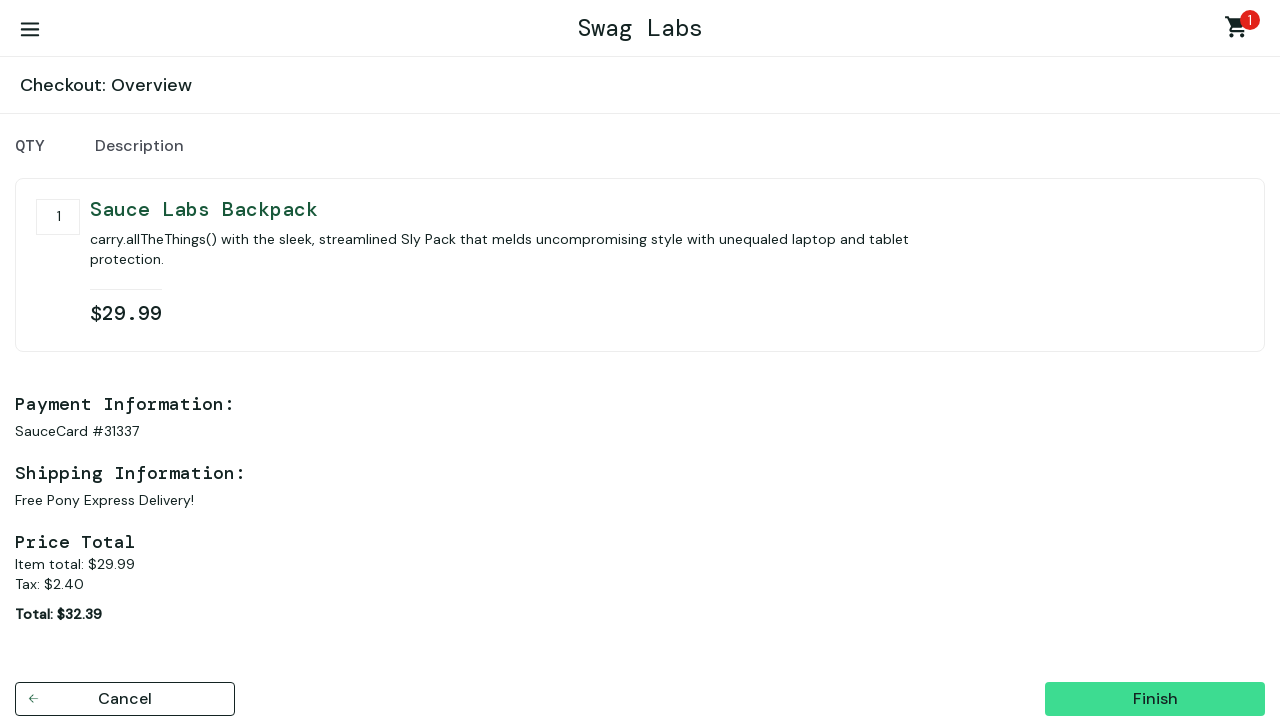

Calculated expected total: $32.39
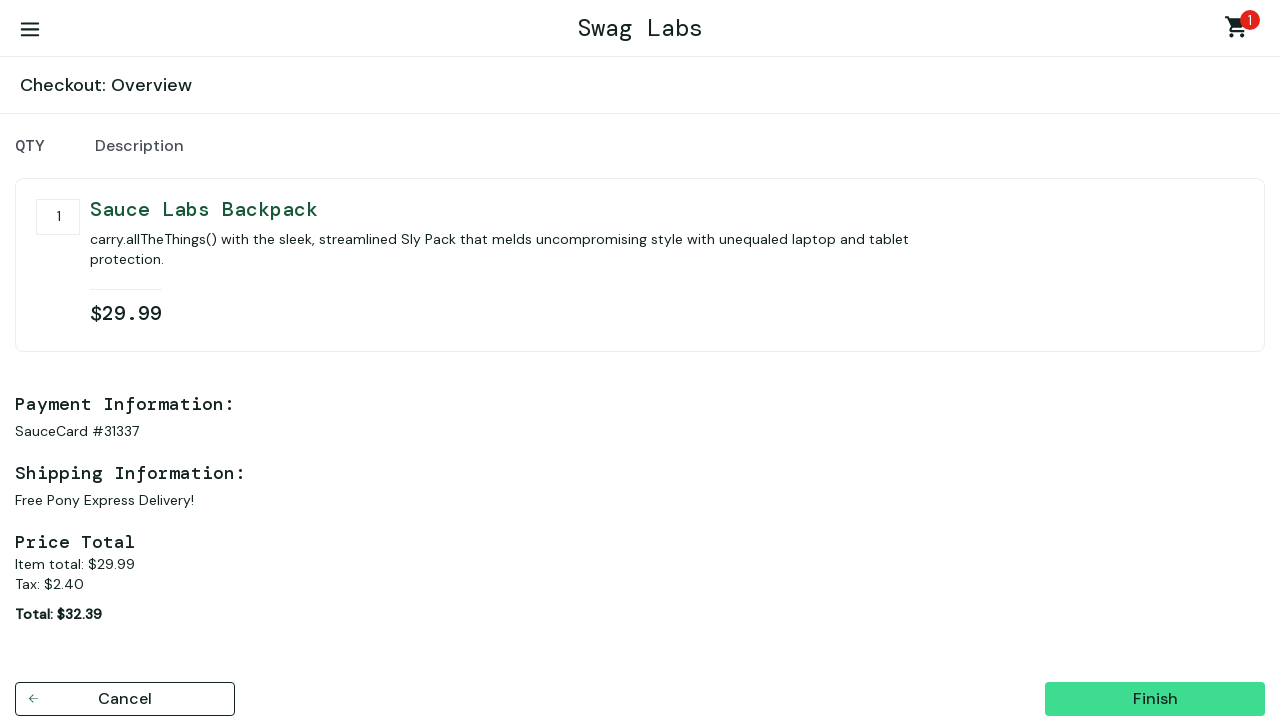

Retrieved final total text
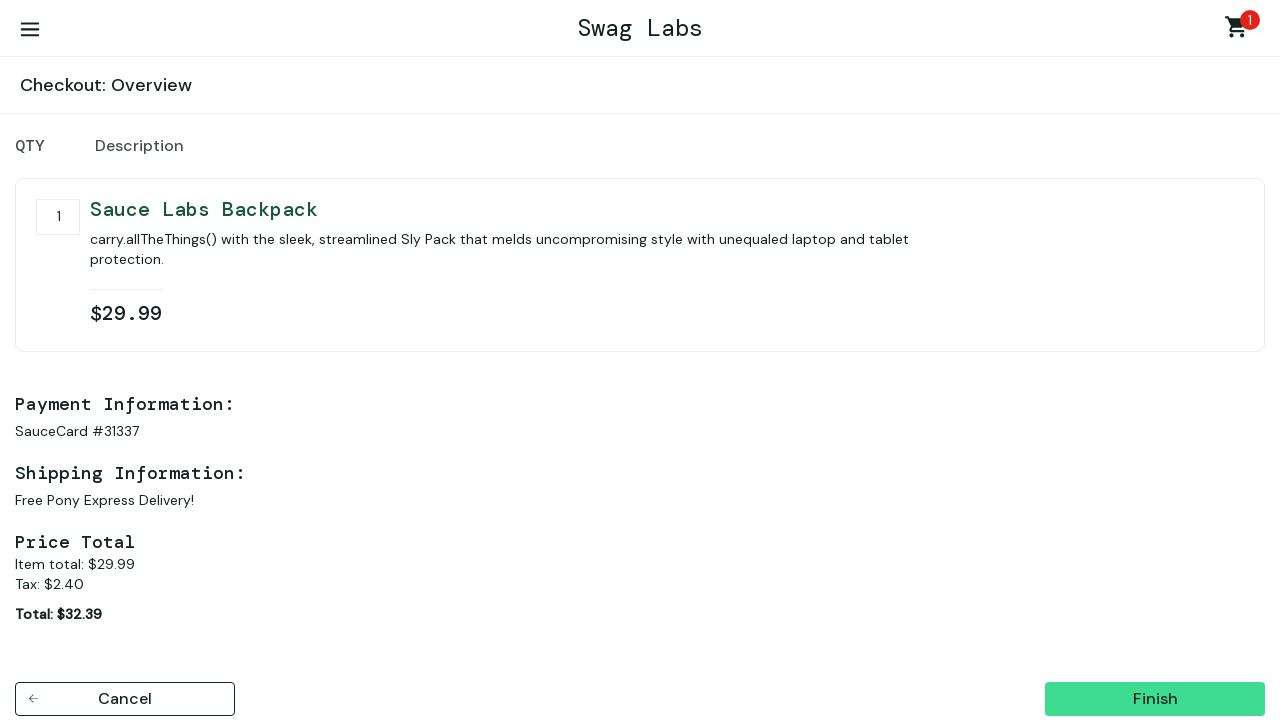

Parsed final total: $32.39
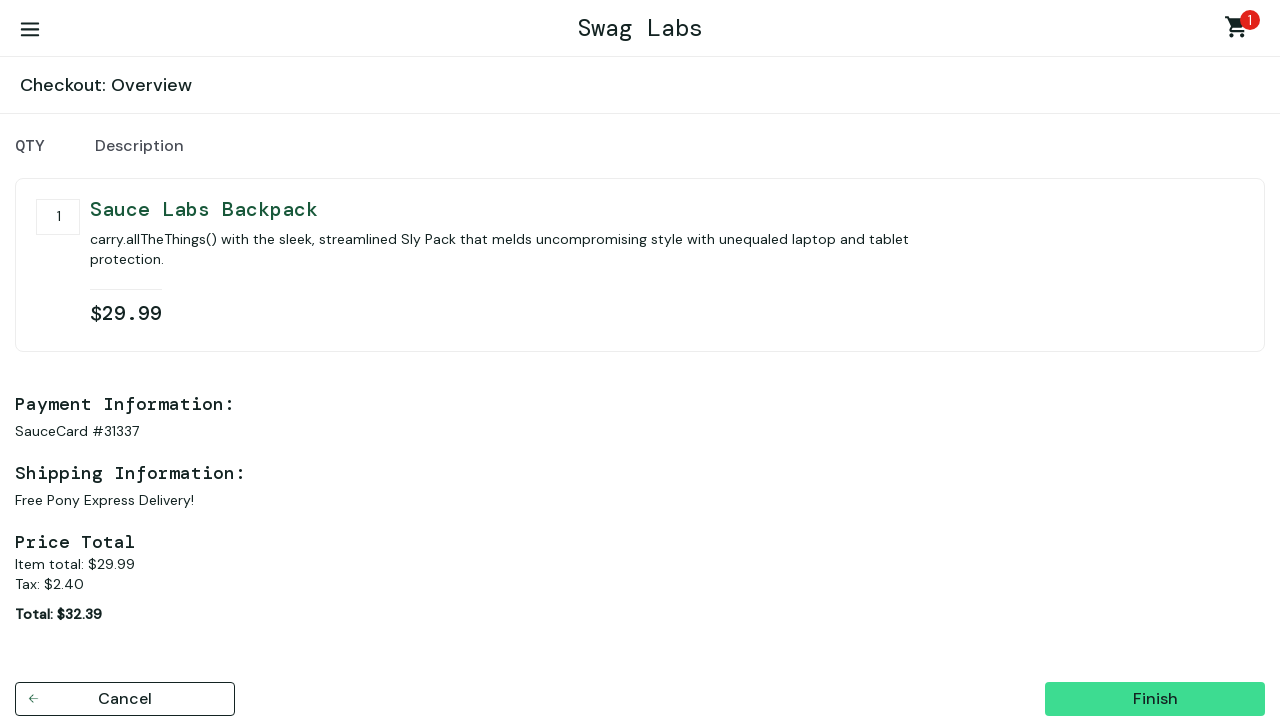

Verified total price calculation is correct: $32.39 matches expected $32.39
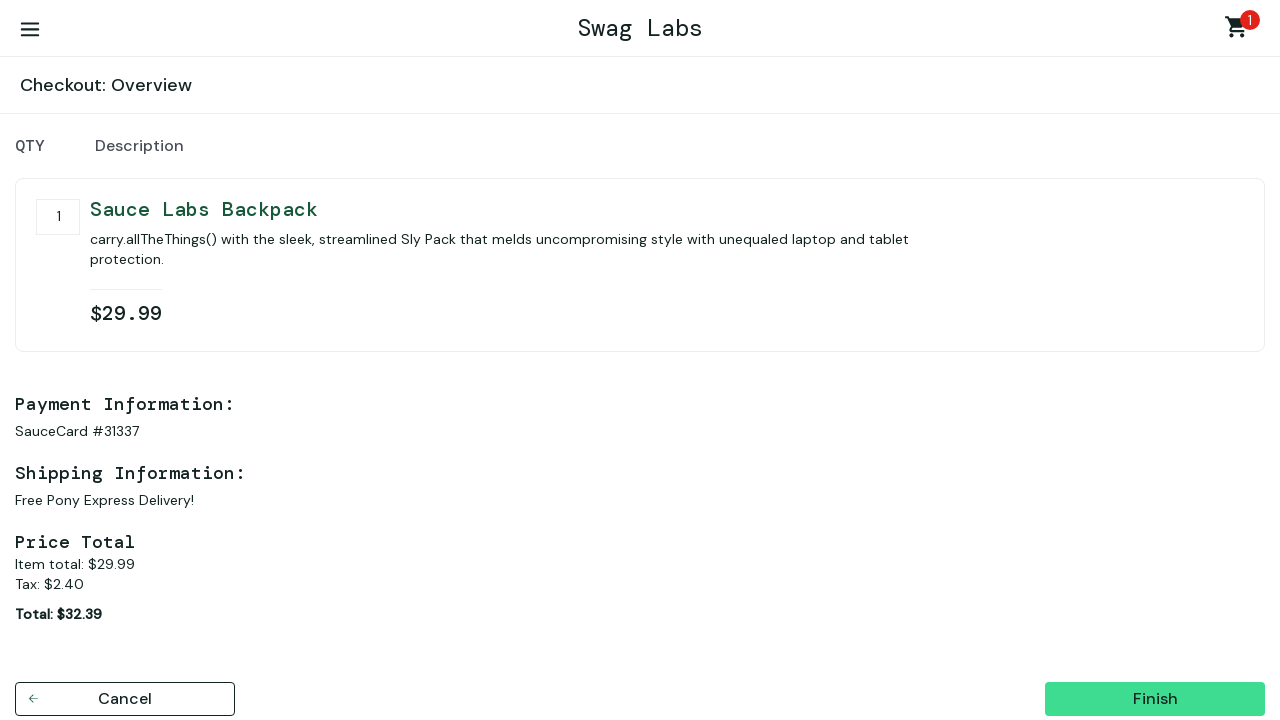

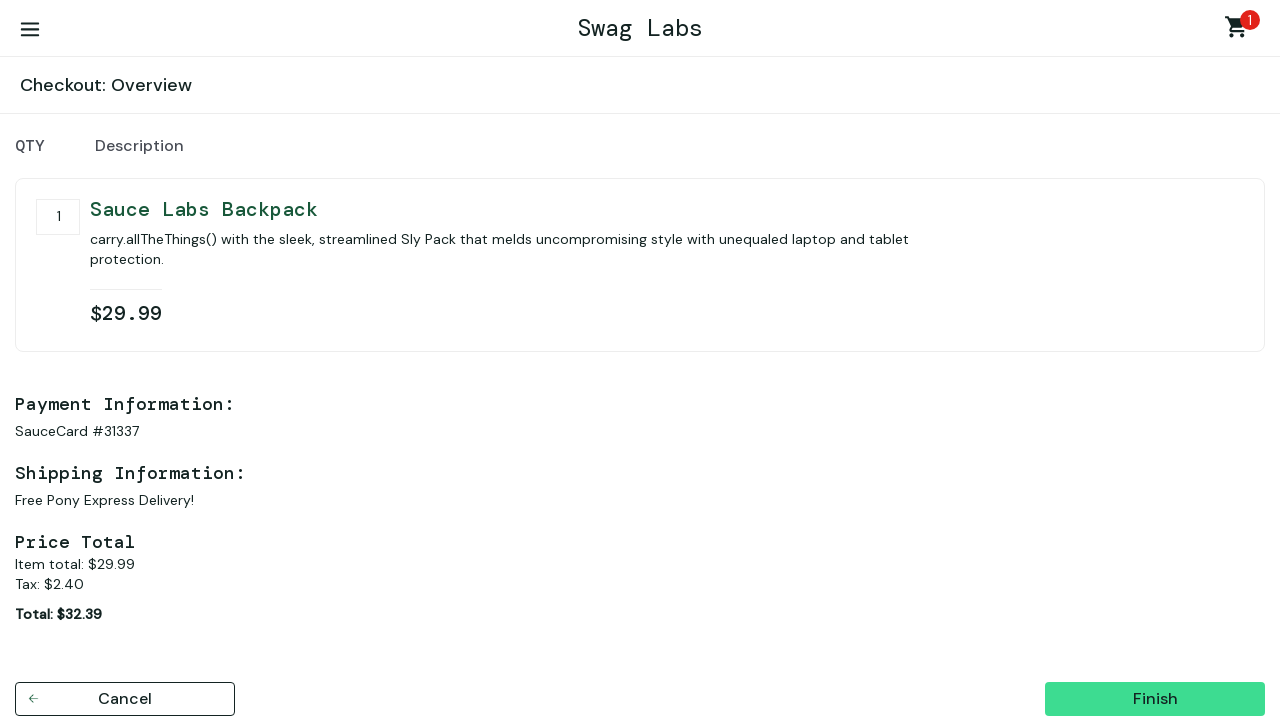